Tests dropdown selection by selecting Option 1 and verifying it is selected

Starting URL: https://the-internet.herokuapp.com/

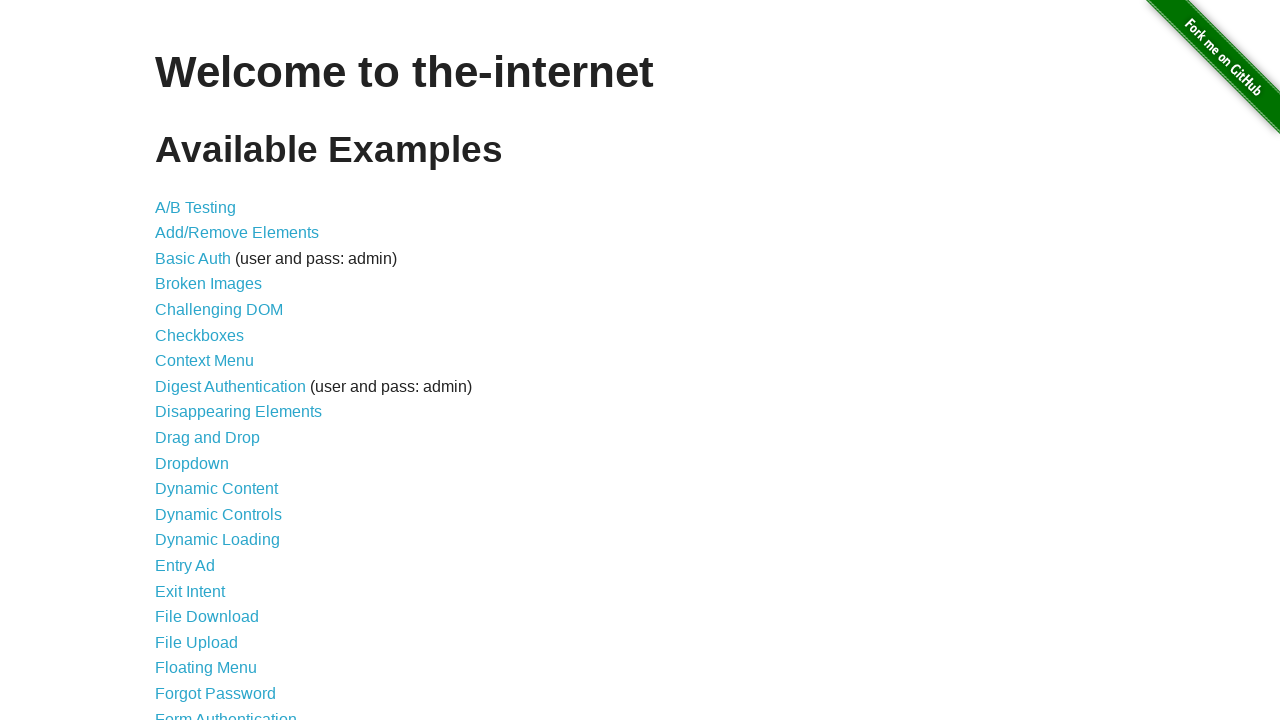

Clicked on Dropdown link at (192, 463) on a[href='/dropdown']
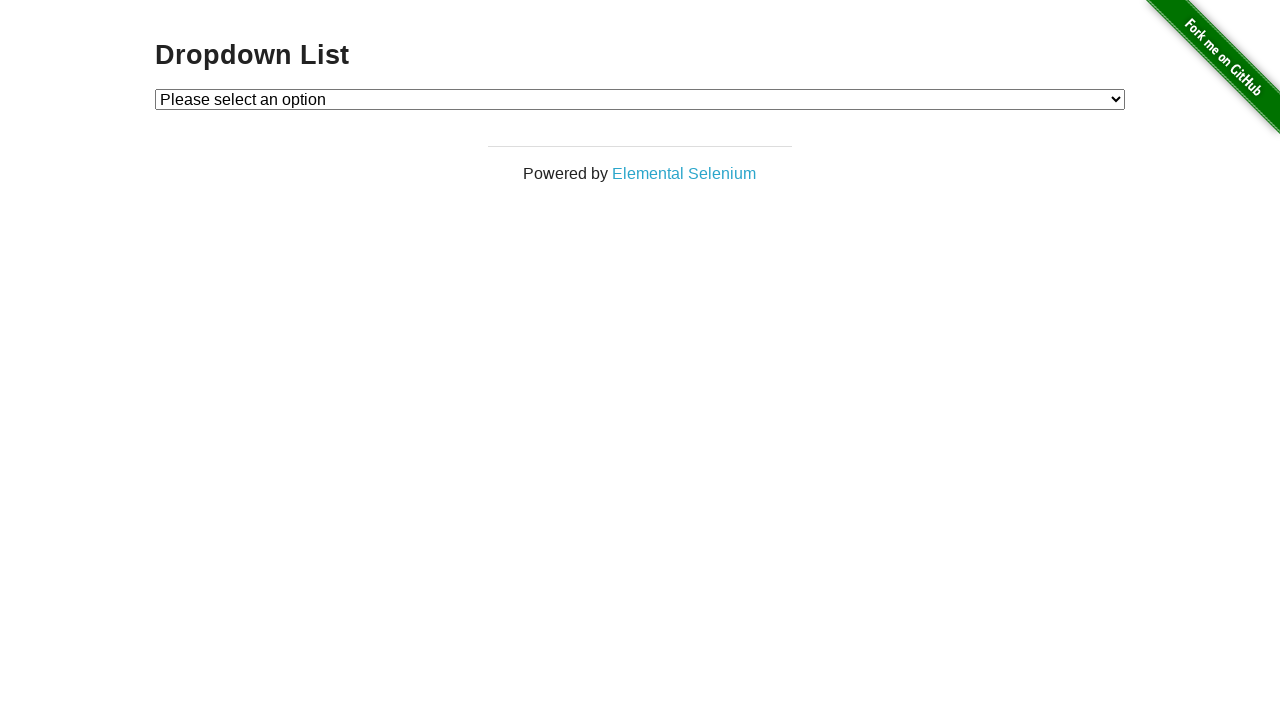

Dropdown element loaded
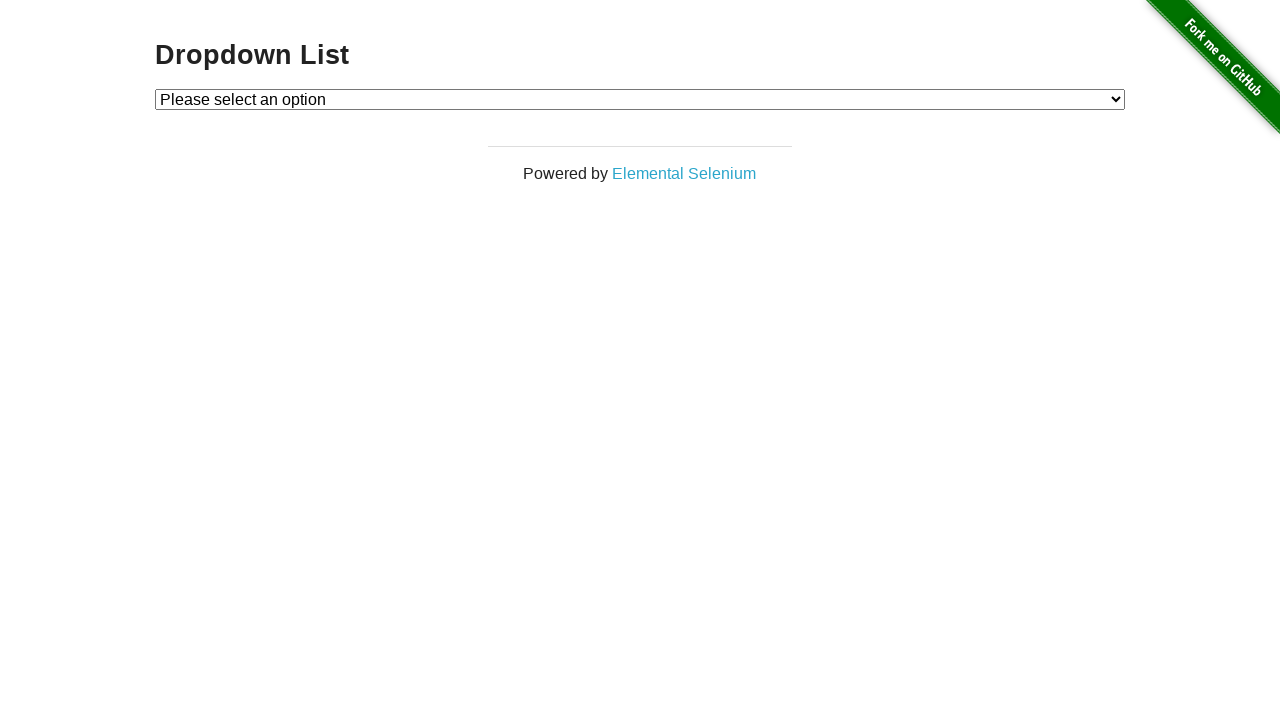

Selected Option 1 from dropdown on #dropdown
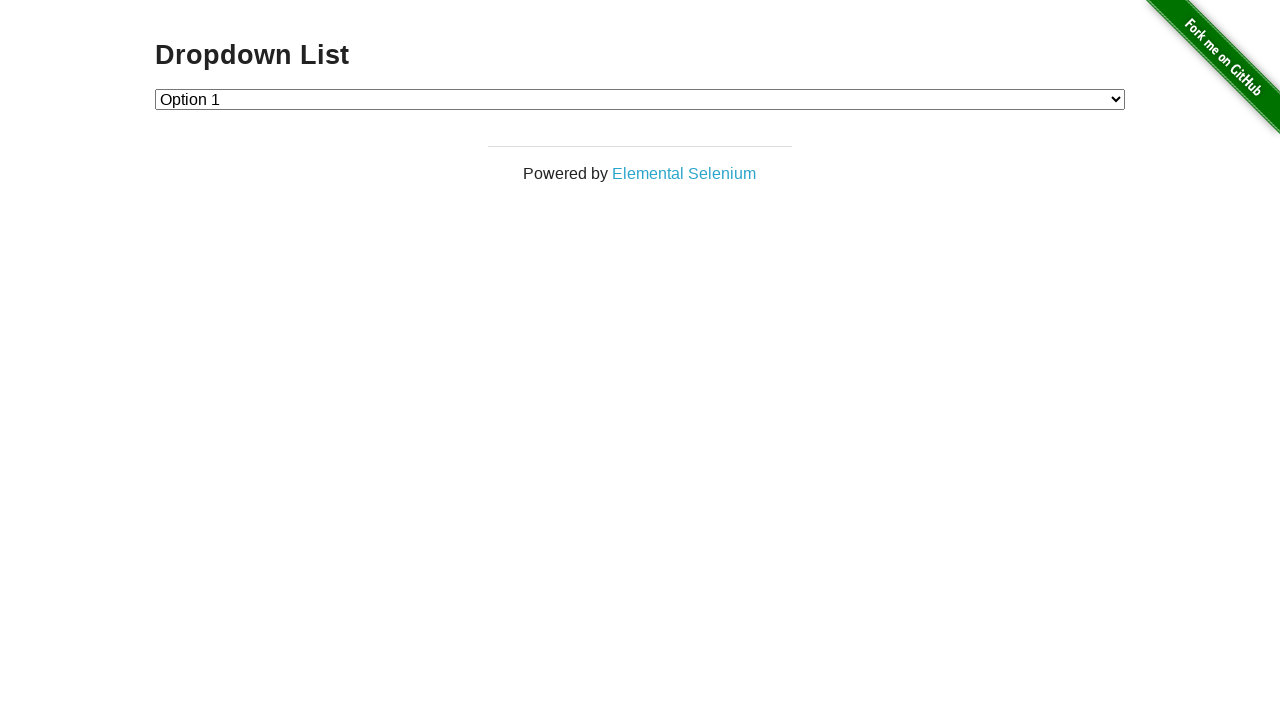

Verified Option 1 is selected
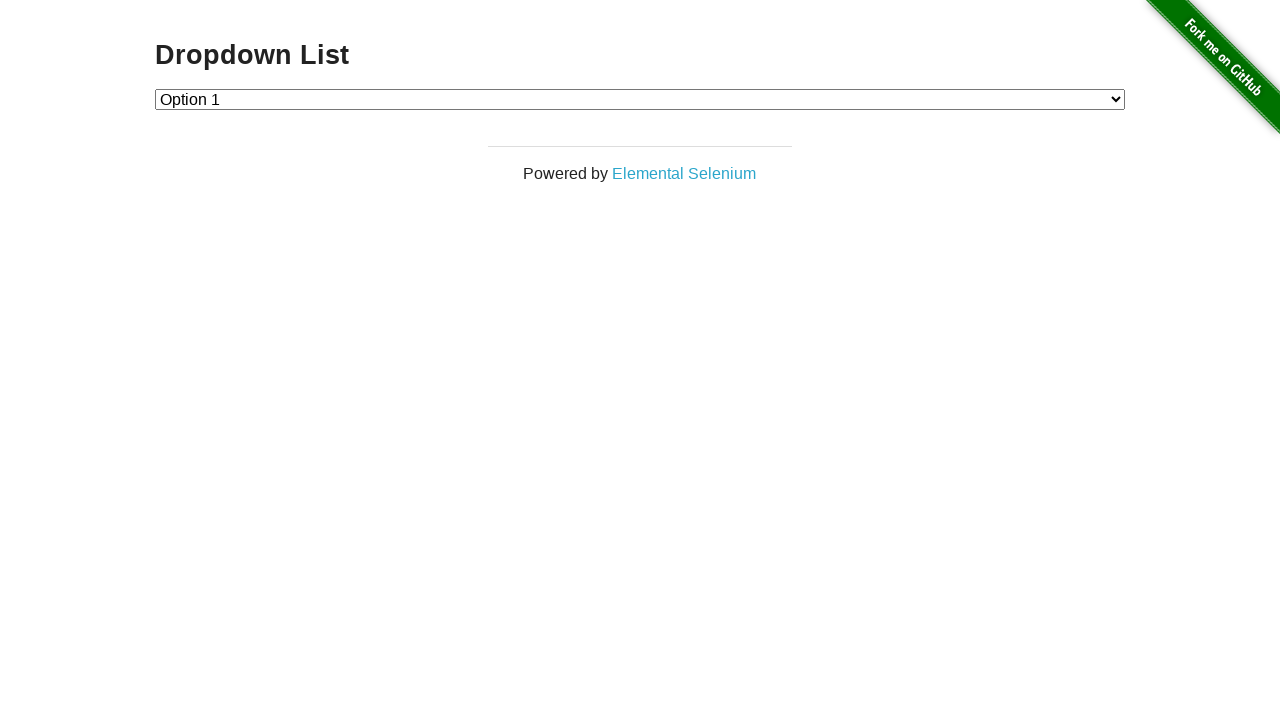

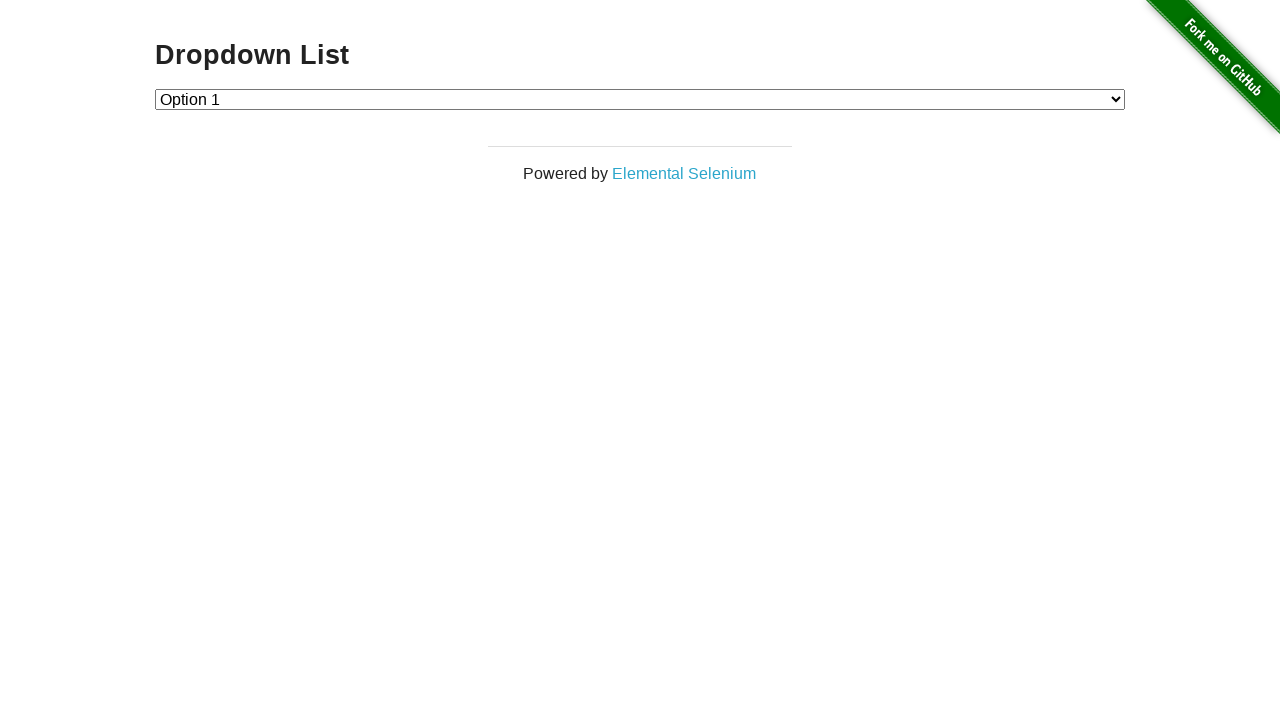